Tests handling multiple browser windows by clicking a link to open a popup window, then clicking another link, and iterating through all open windows to check their titles

Starting URL: https://omayo.blogspot.com/

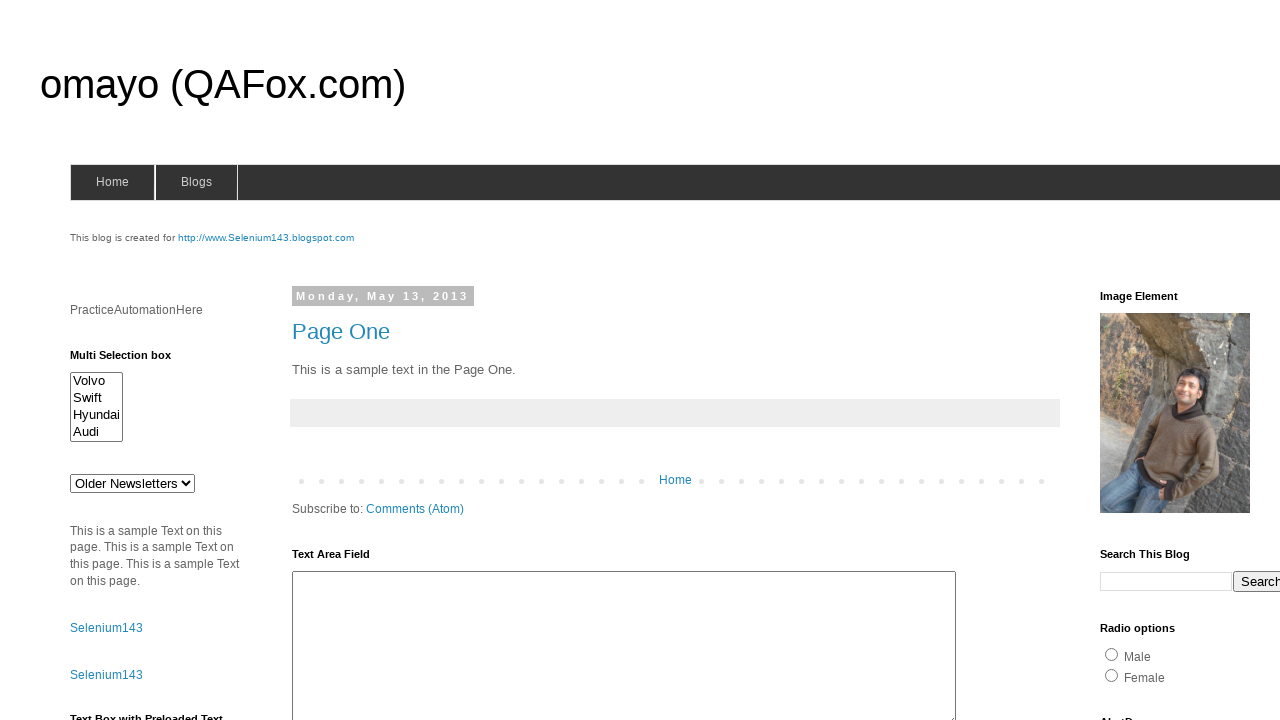

Set viewport size to 1920x1080
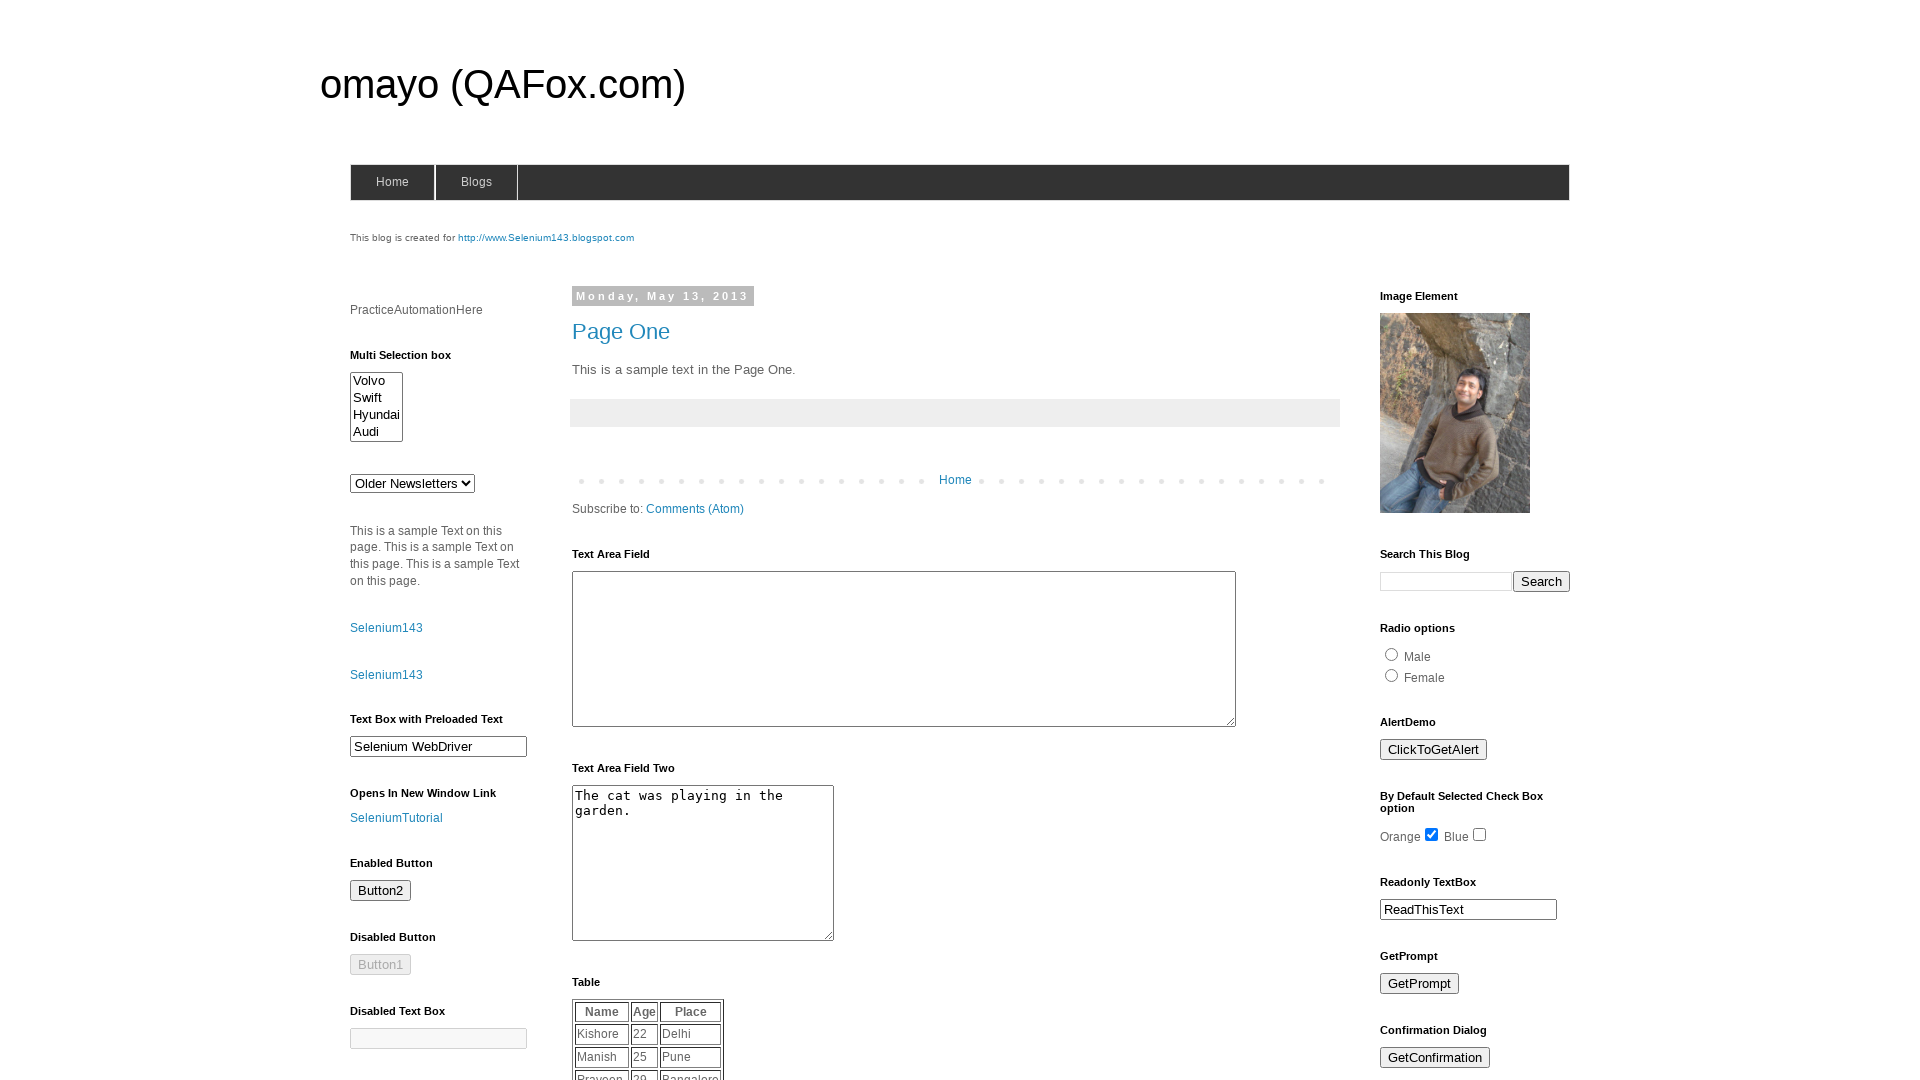

Clicked link to open a popup window at (412, 540) on text=Open a popup window
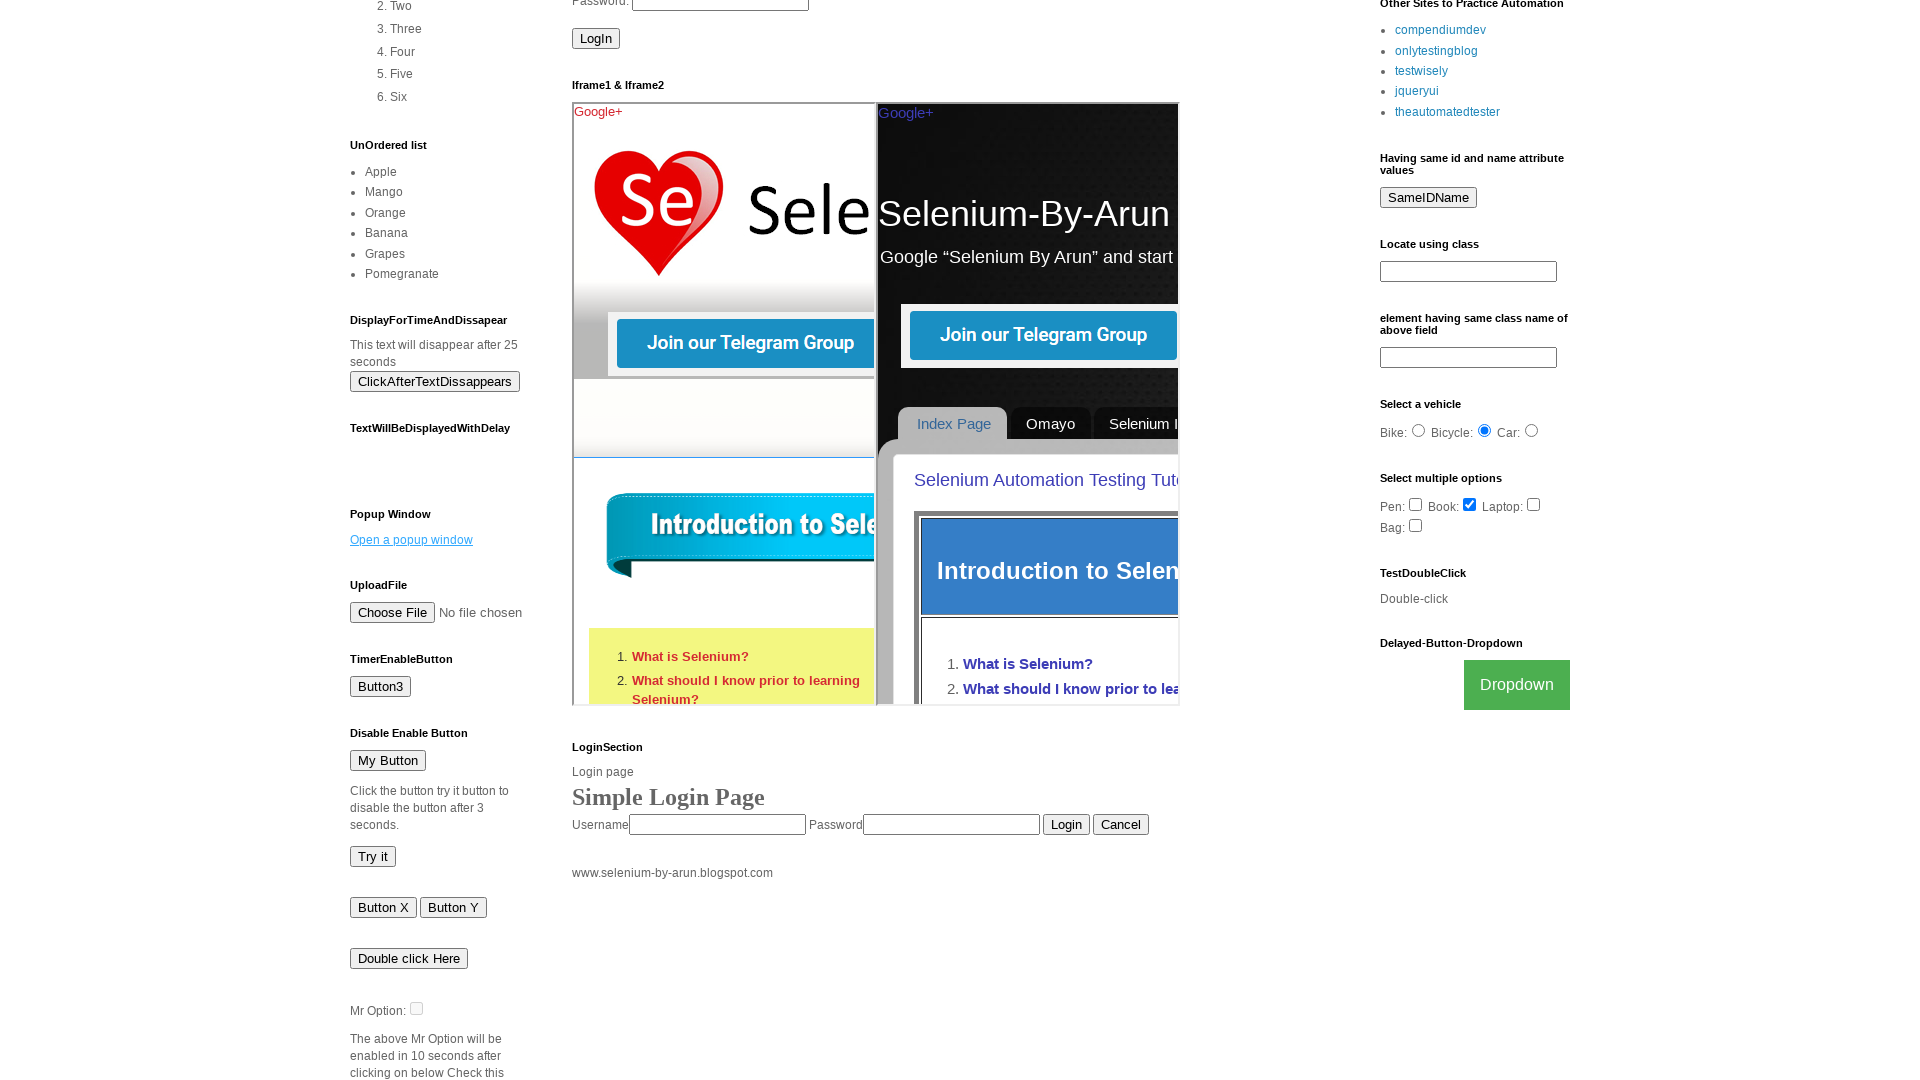

Waited 2000ms for popup to open
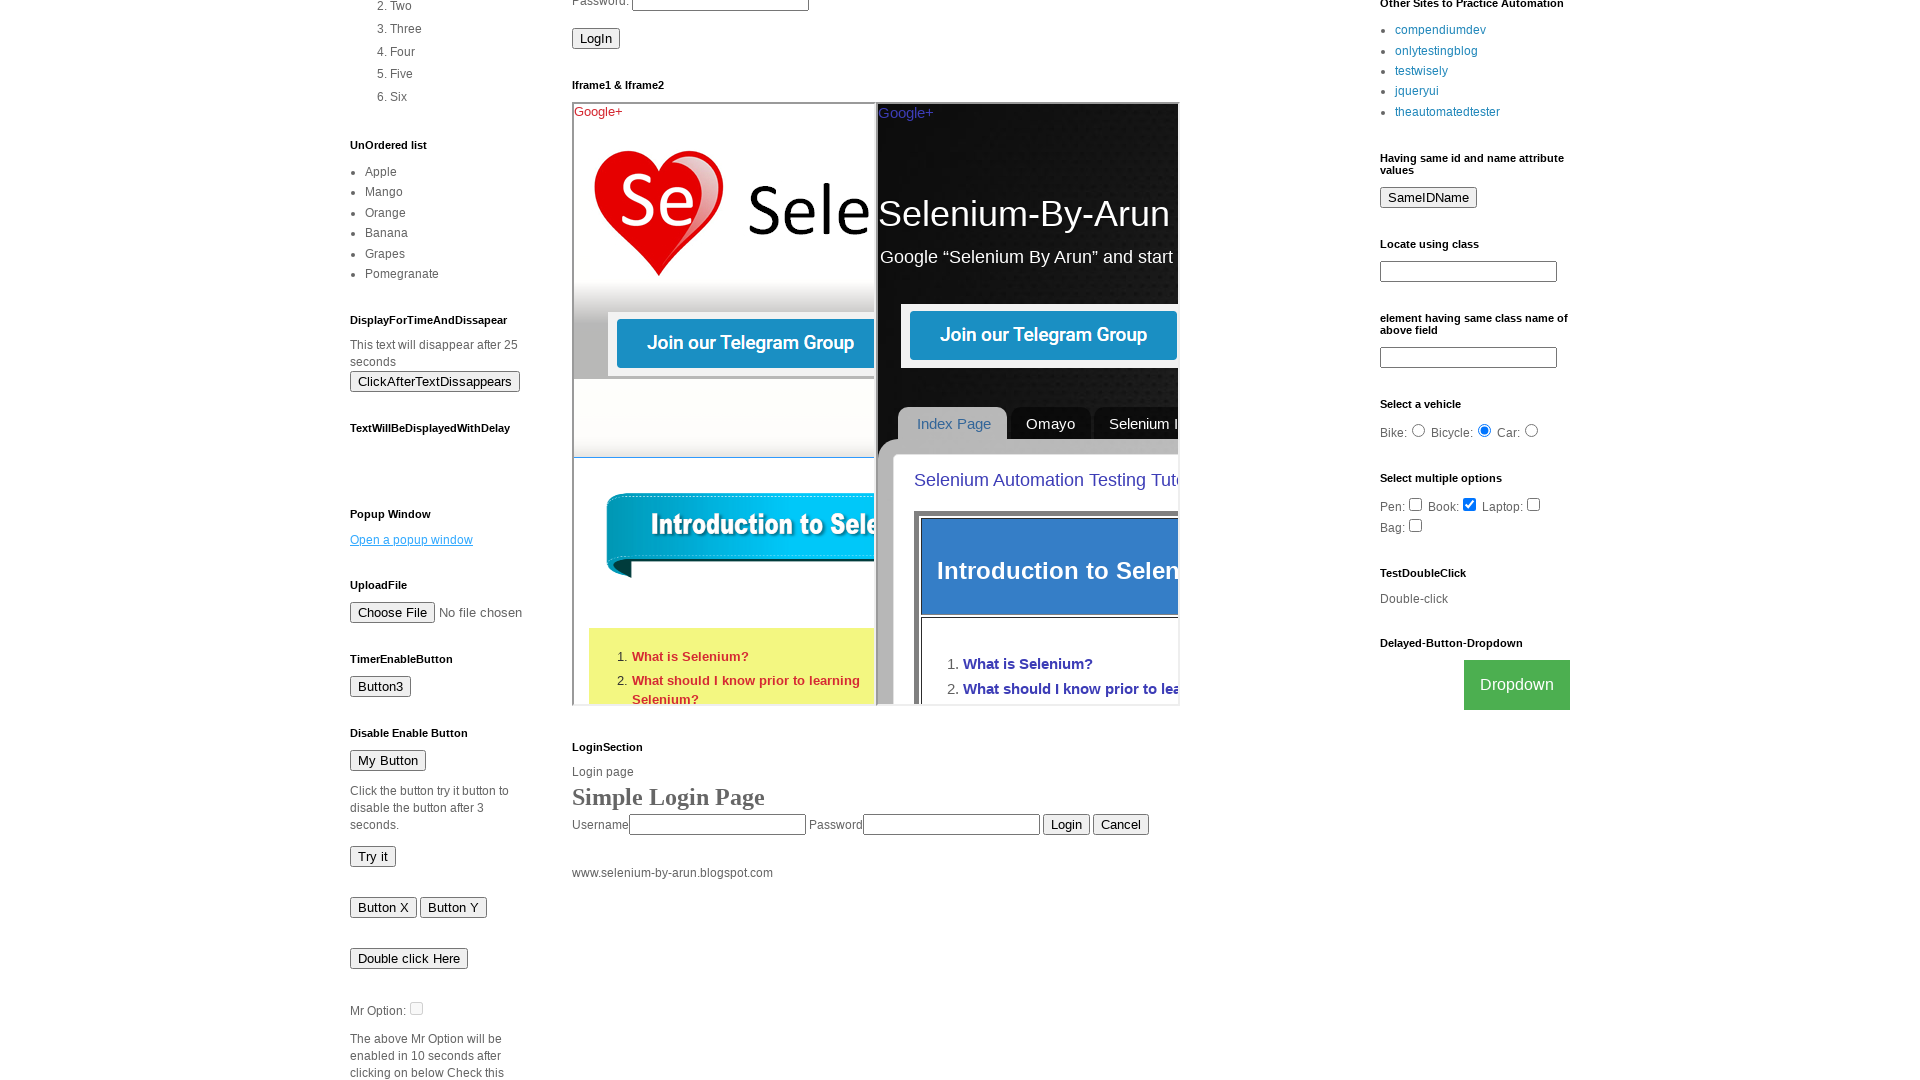

Clicked Blogger link at (1033, 1033) on text=Blogger
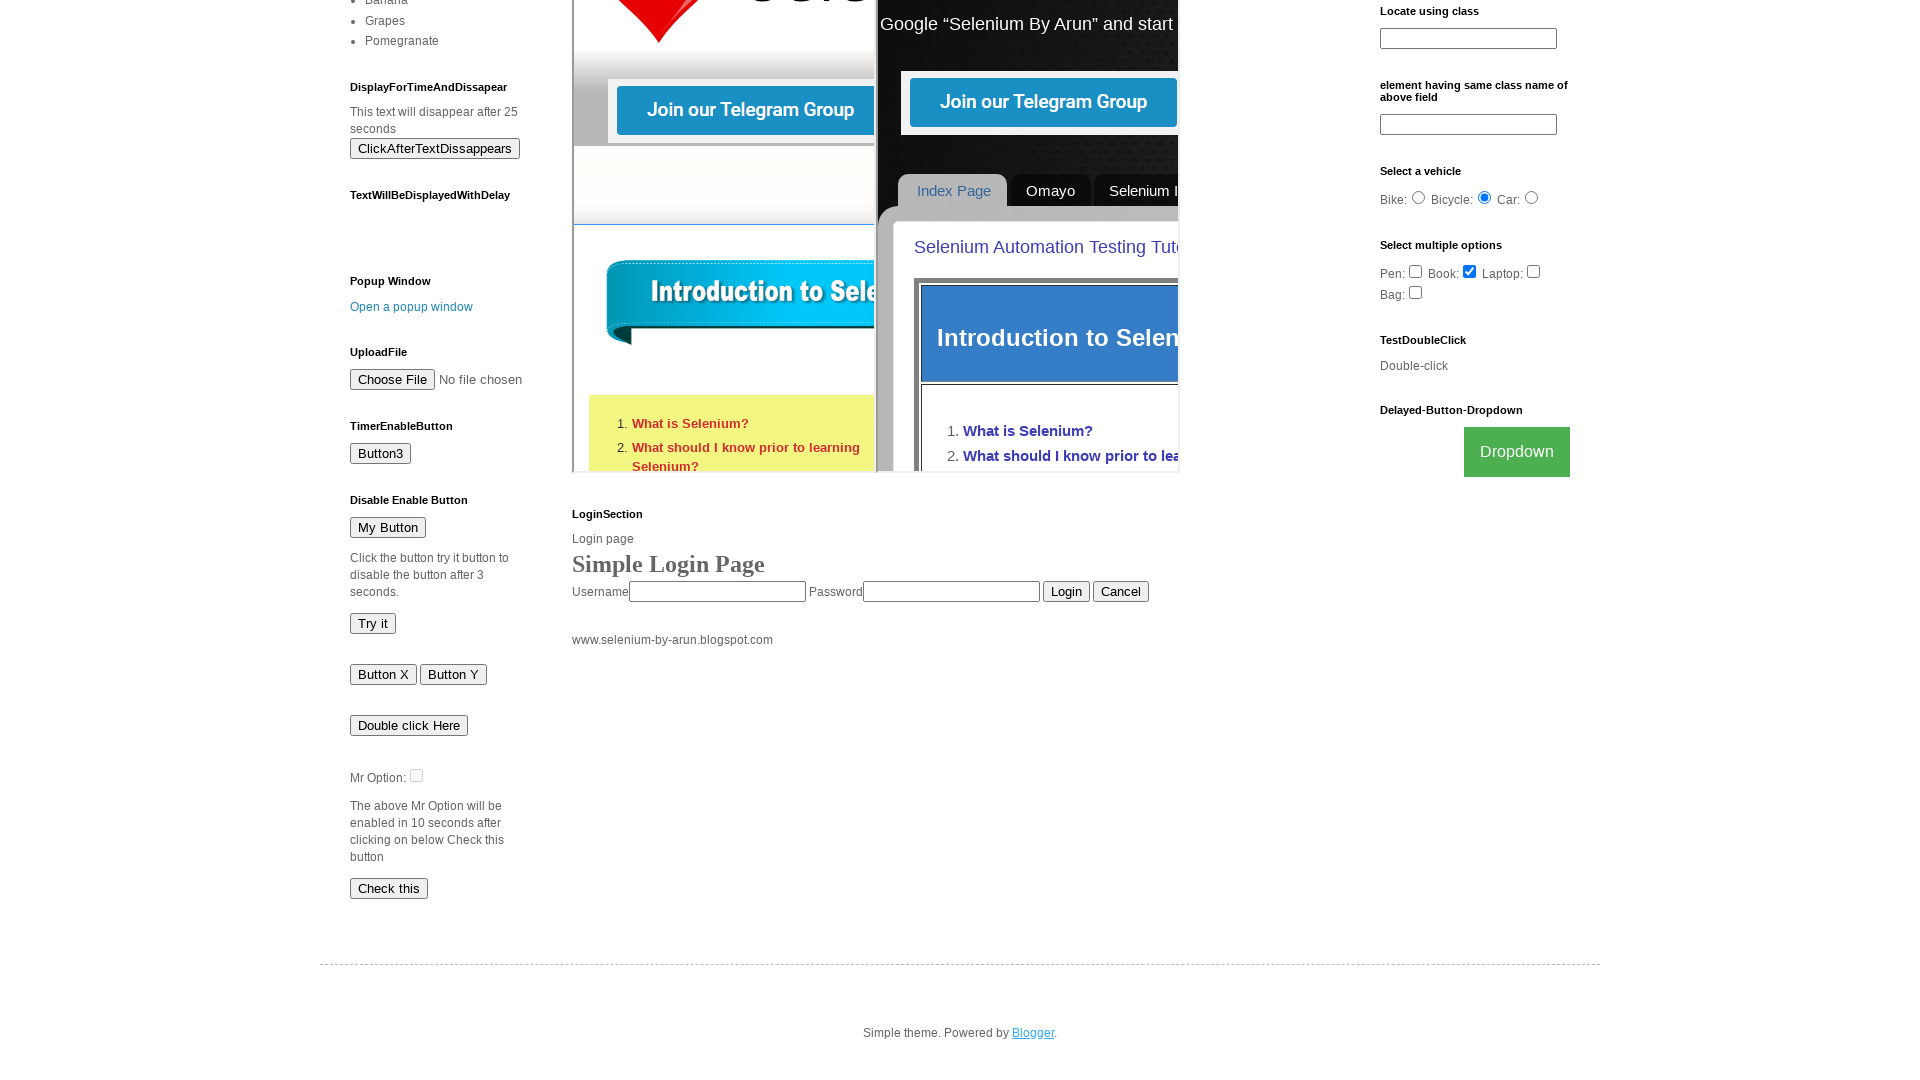

Retrieved all open pages from context
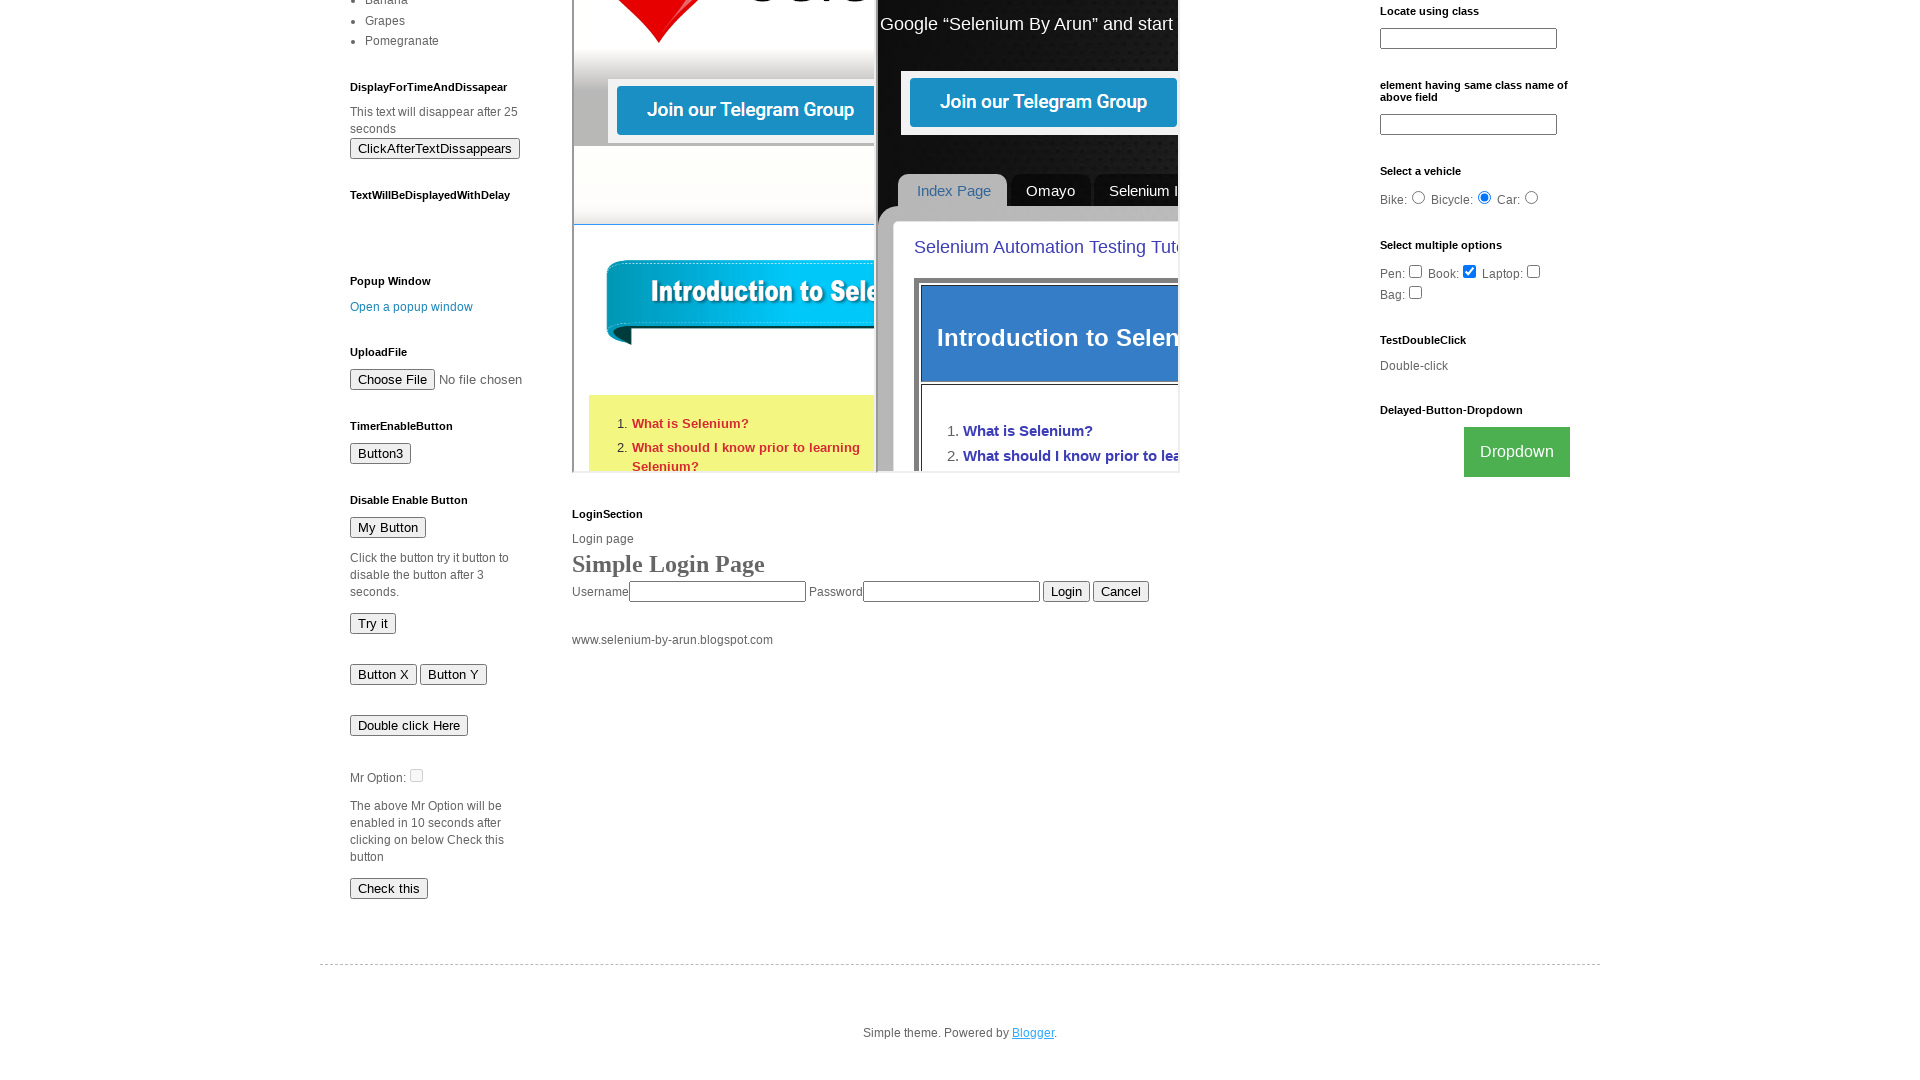

Checked window title: 'omayo (QAFox.com)'
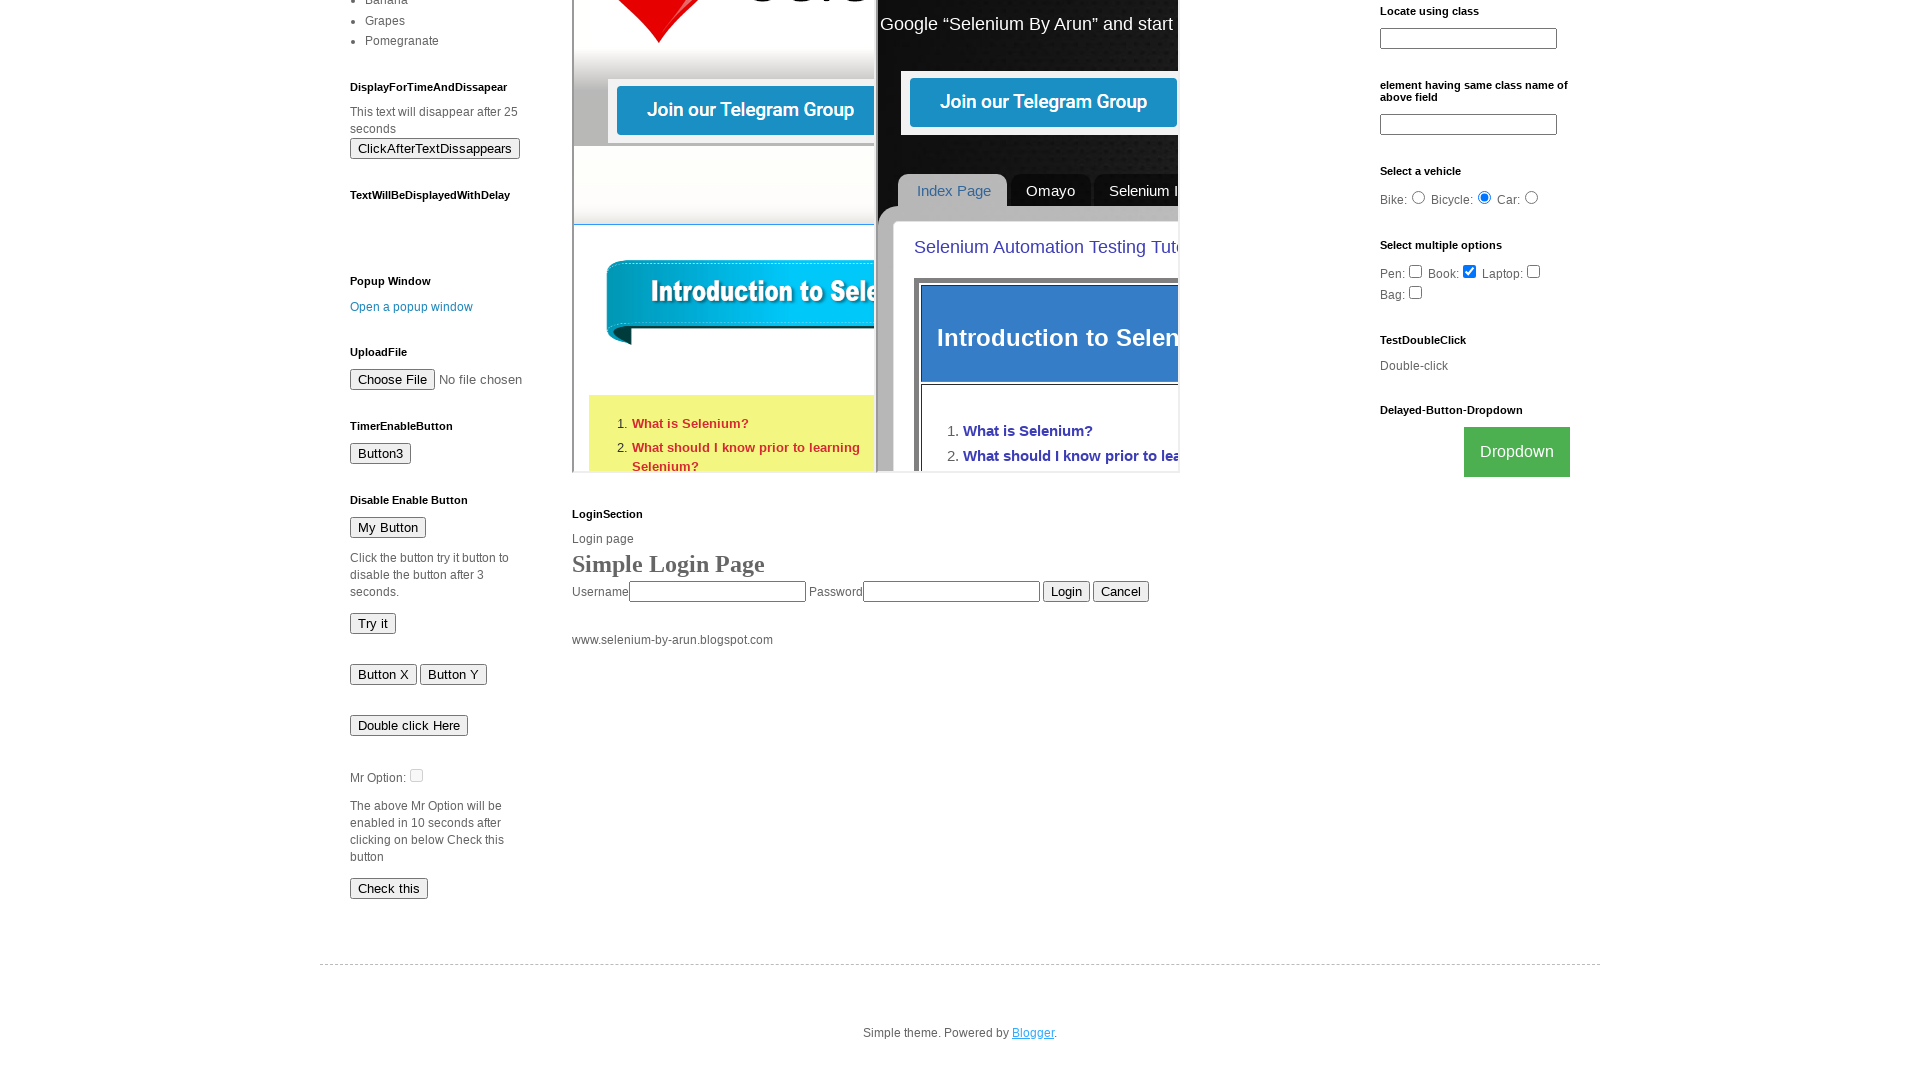

Checked window title: 'New Window'
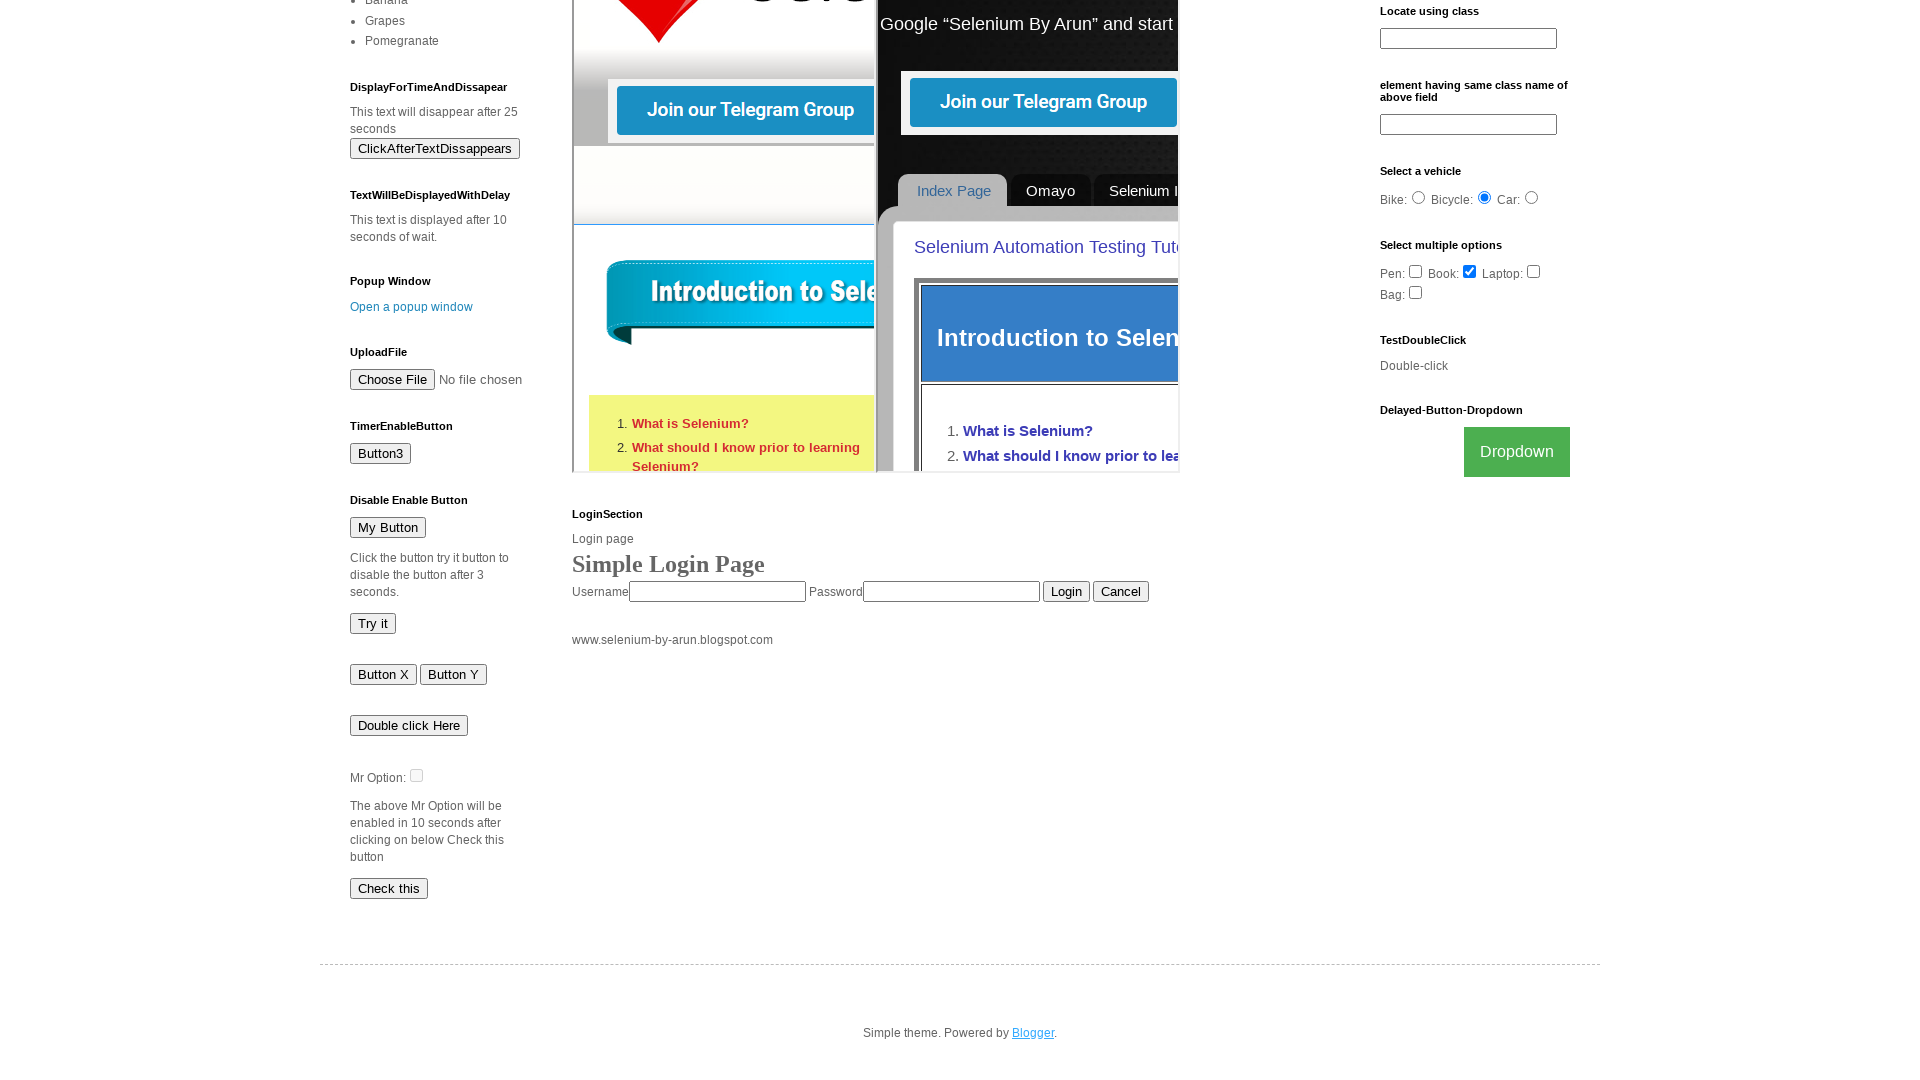

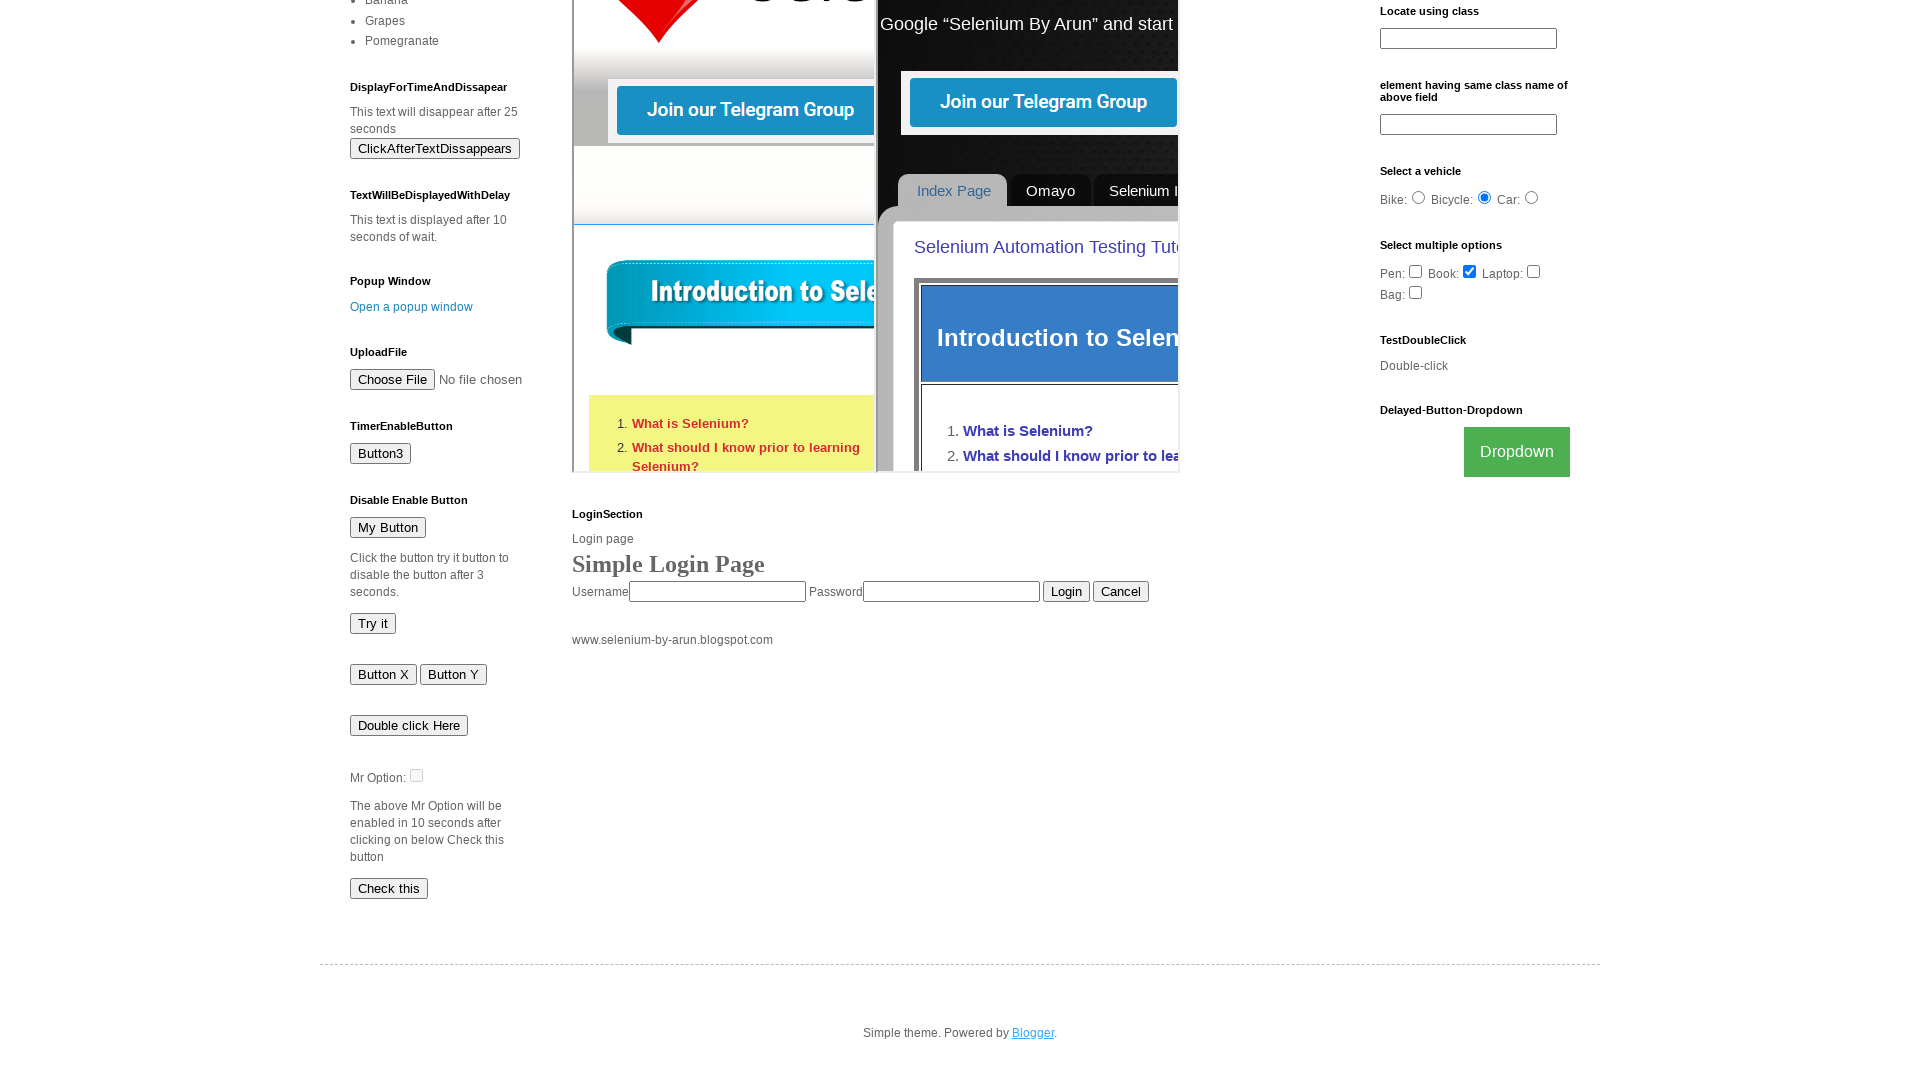